Tests browser window resizing functionality by navigating to a website and setting the window size to 600x600 pixels

Starting URL: https://www.zlti.com

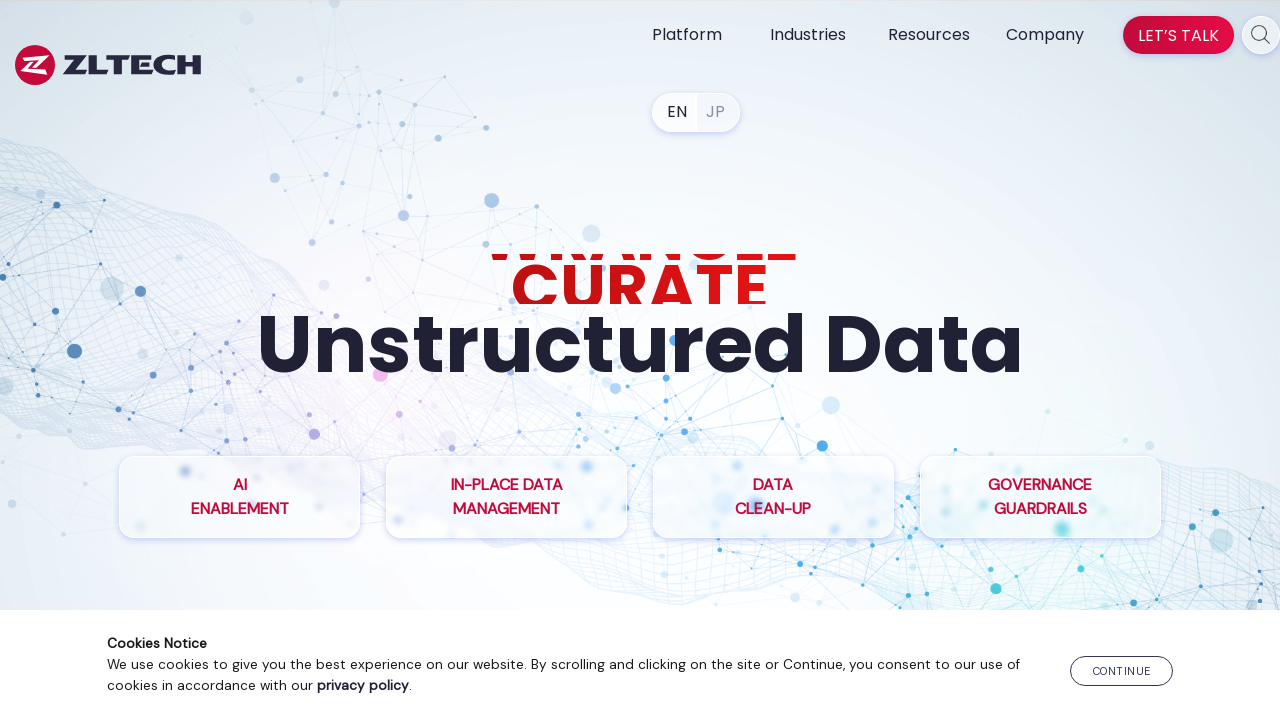

Navigated to https://www.zlti.com
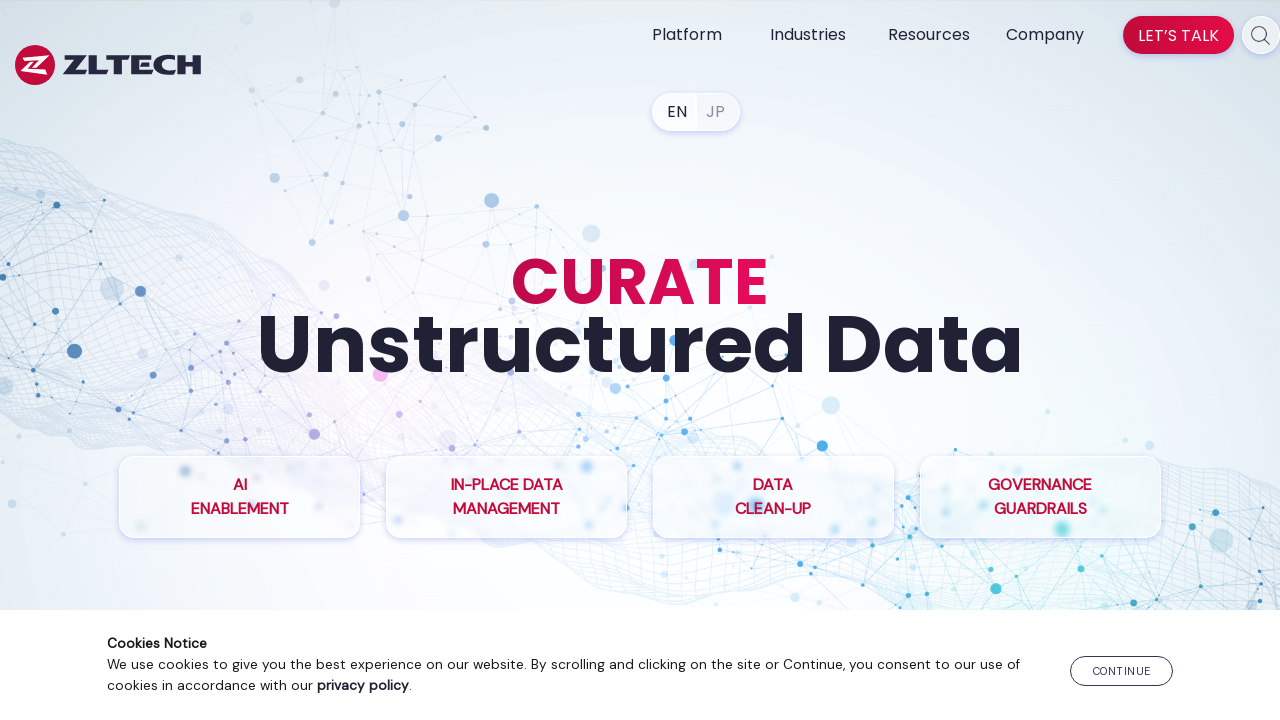

Resized browser window to 600x600 pixels
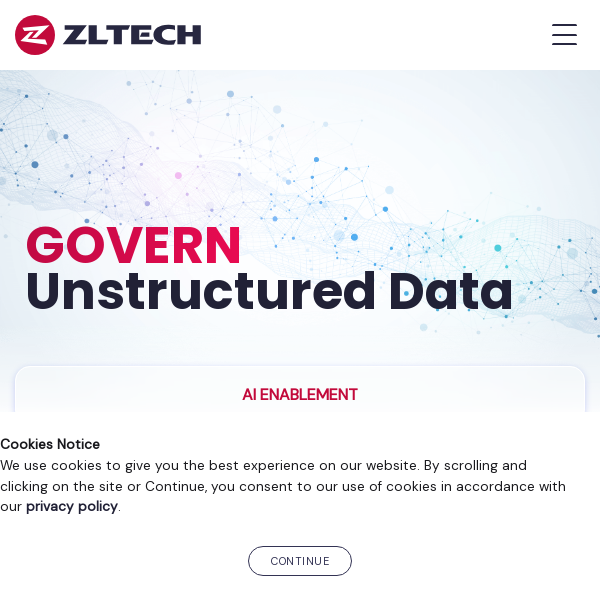

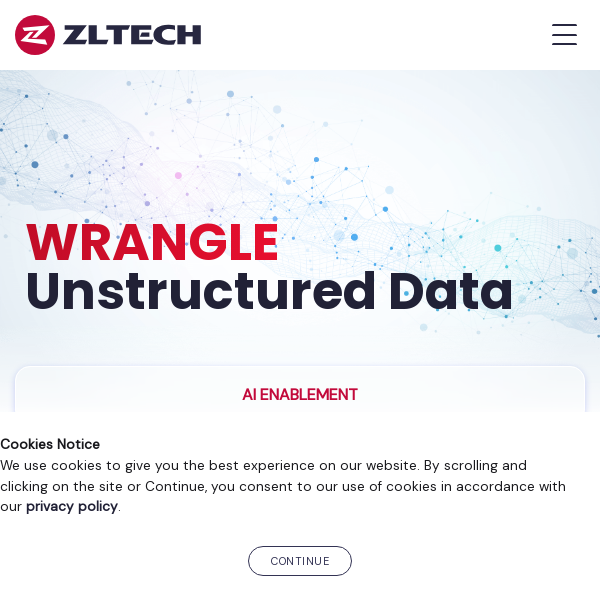